Tests passenger count dropdown functionality by opening the dropdown, incrementing the adult passenger count 4 times using a loop, and then closing the dropdown

Starting URL: https://rahulshettyacademy.com/dropdownsPractise/

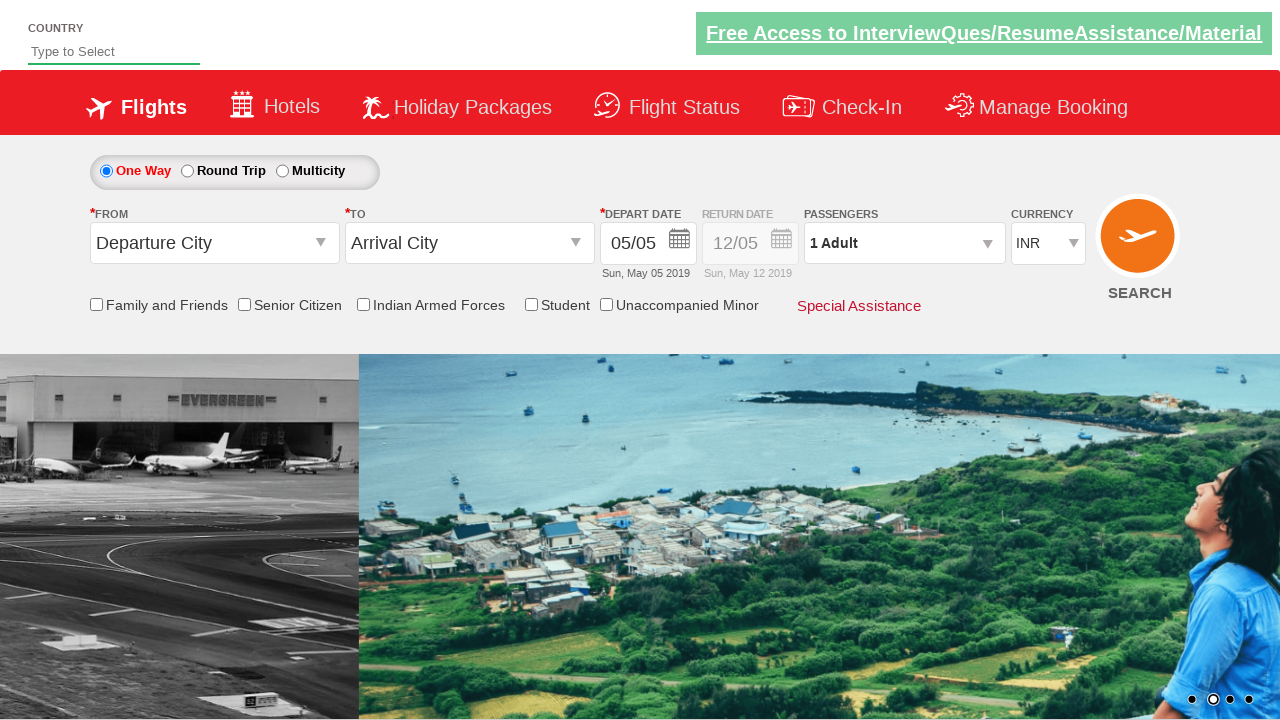

Clicked on passenger info dropdown to open it at (904, 243) on xpath=//div[@id='divpaxinfo']
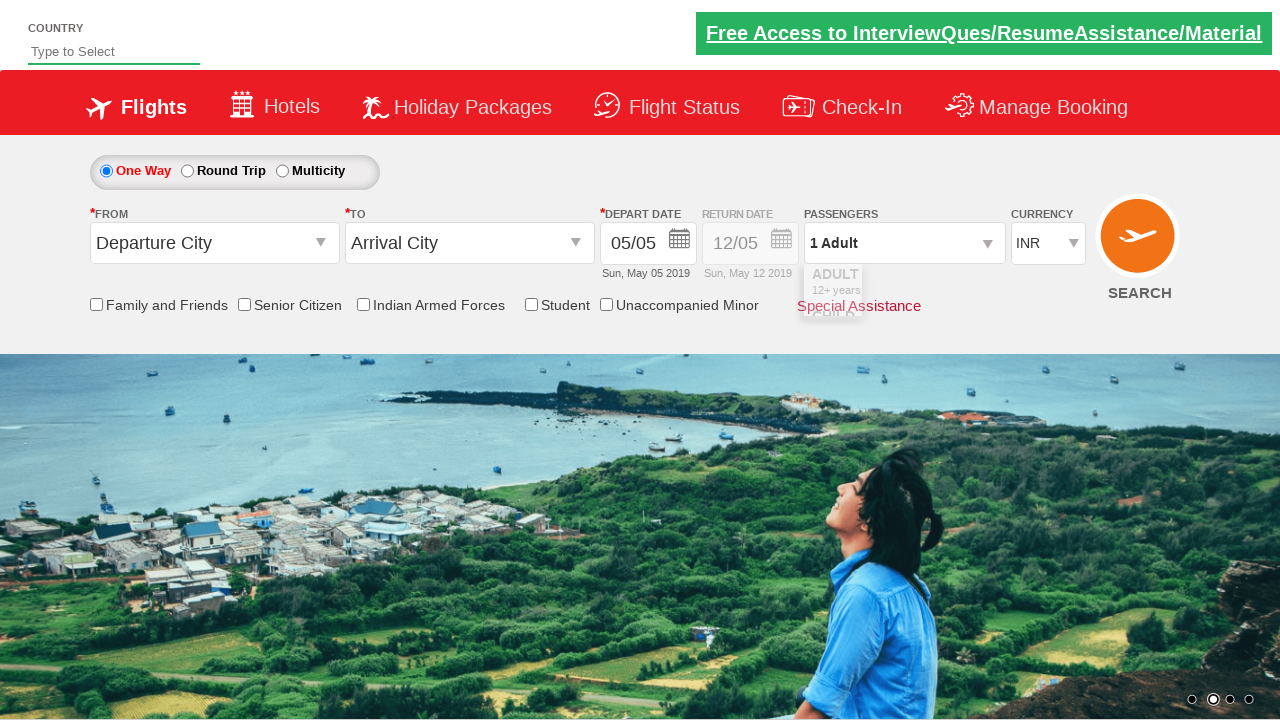

Increment adult button became visible
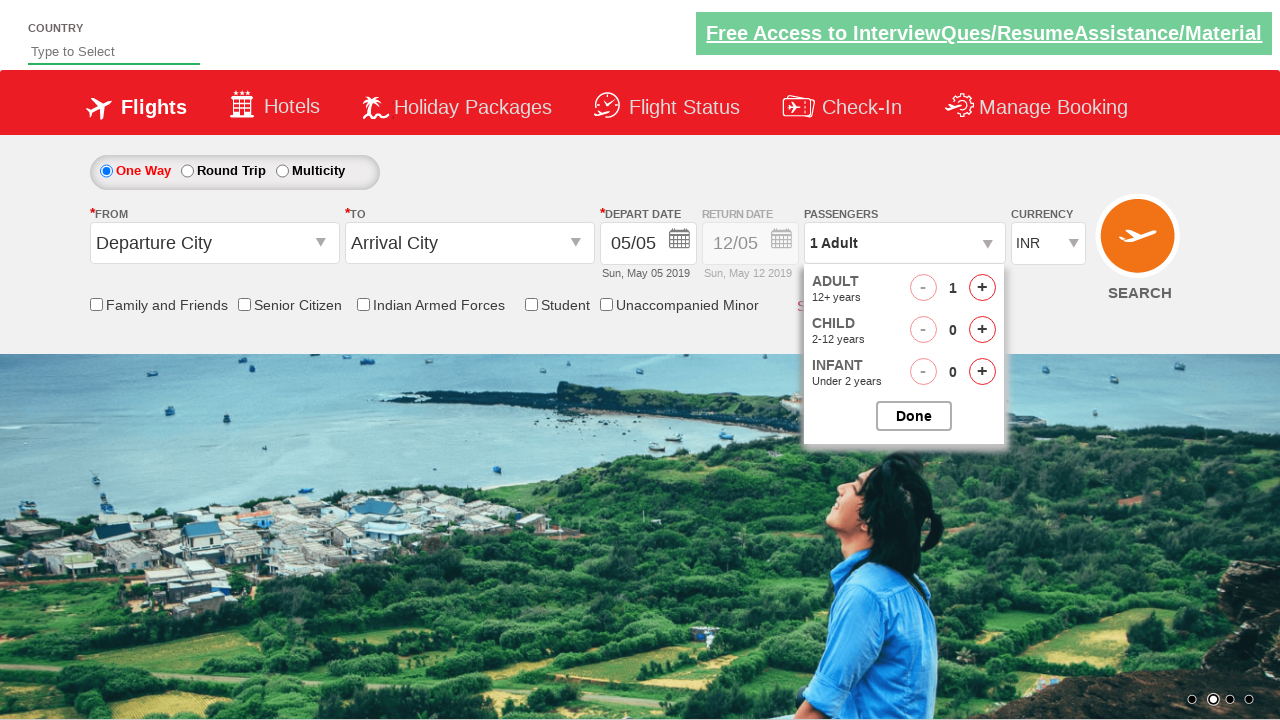

Incremented adult passenger count (iteration 1 of 4) at (982, 288) on #hrefIncAdt
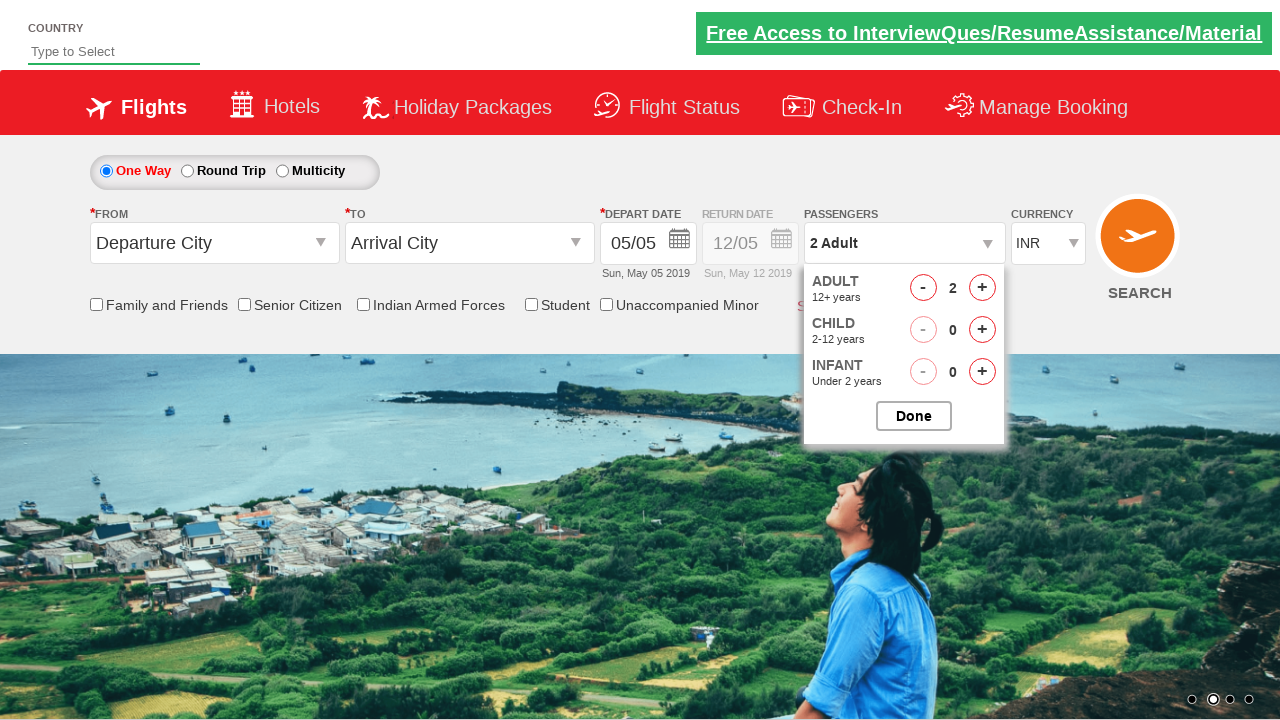

Incremented adult passenger count (iteration 2 of 4) at (982, 288) on #hrefIncAdt
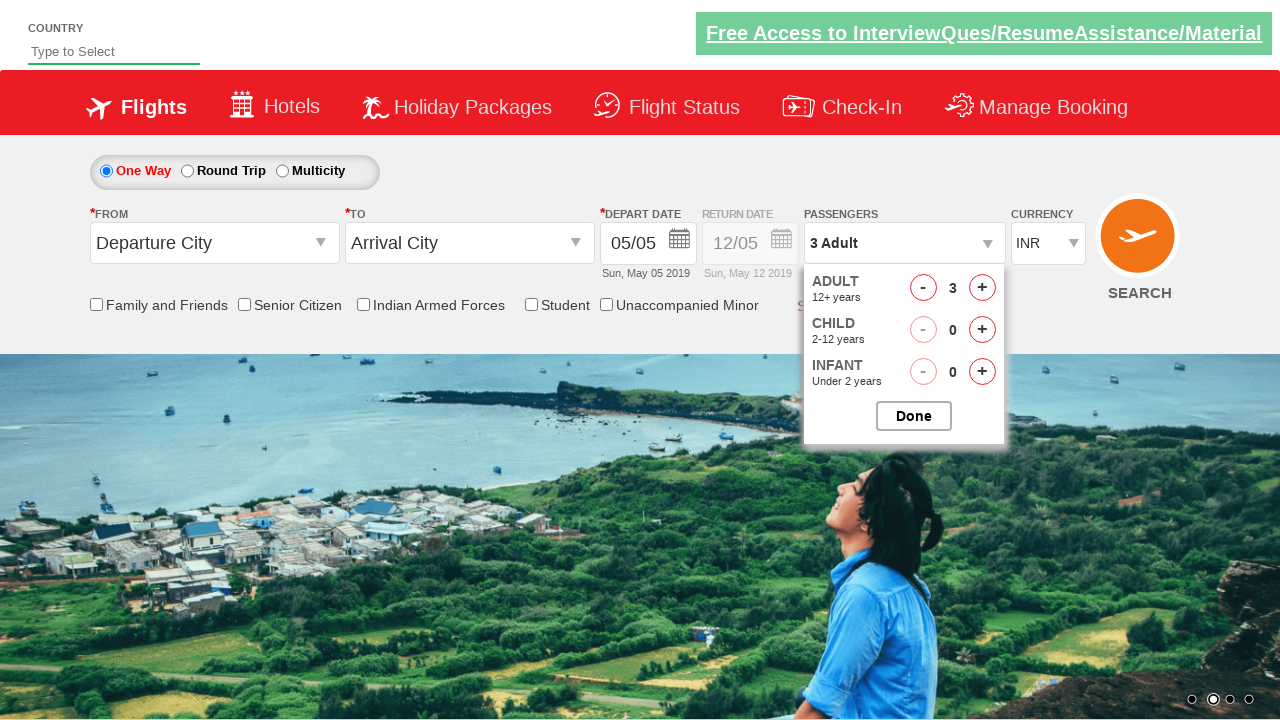

Incremented adult passenger count (iteration 3 of 4) at (982, 288) on #hrefIncAdt
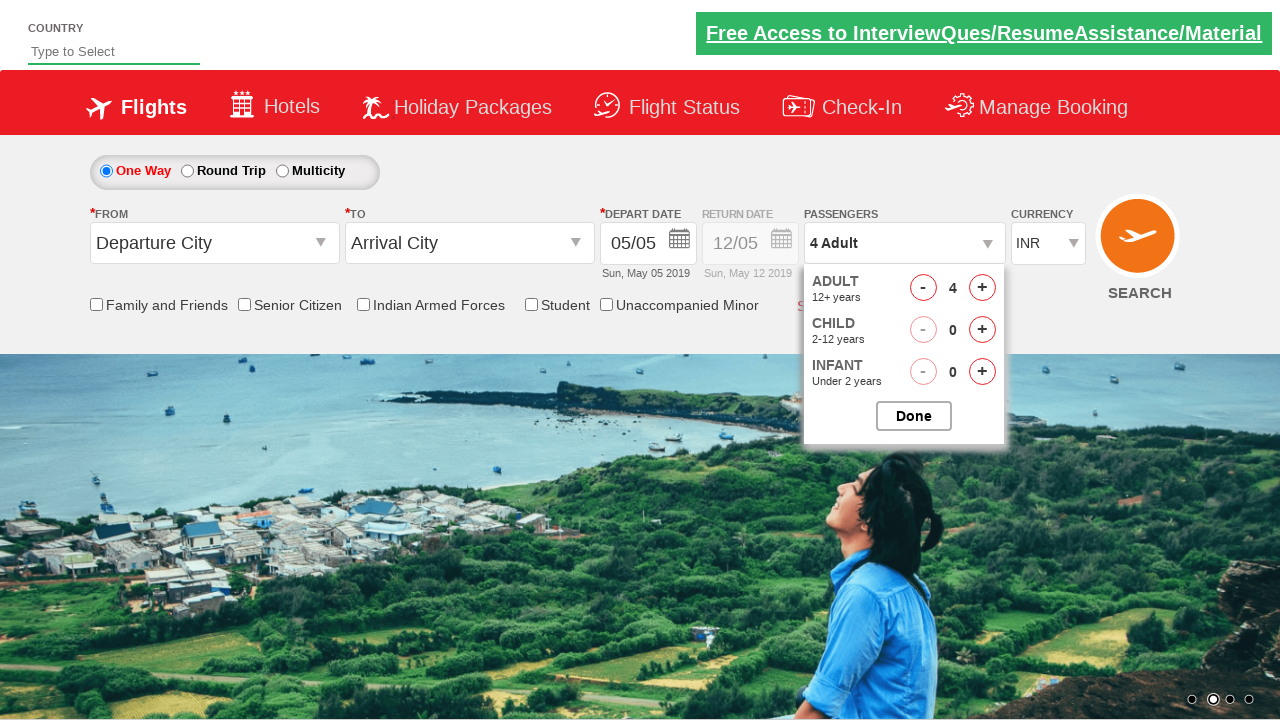

Incremented adult passenger count (iteration 4 of 4) at (982, 288) on #hrefIncAdt
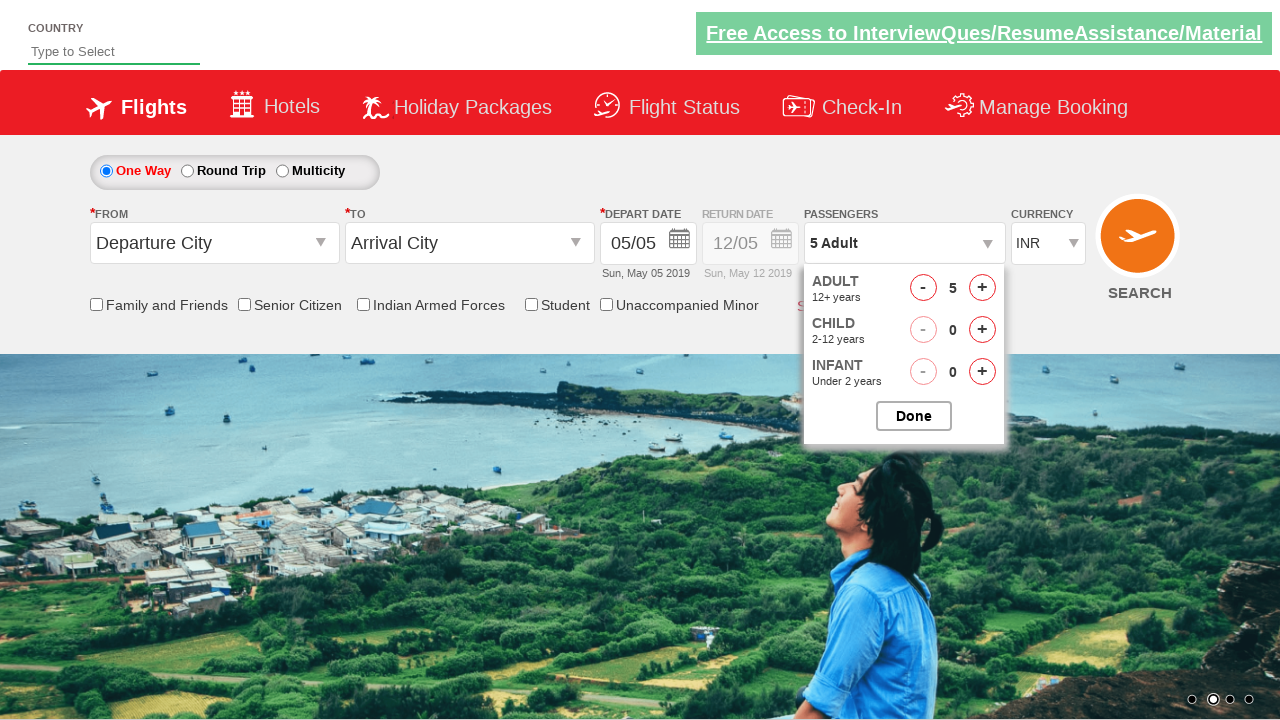

Clicked button to close passenger options dropdown at (914, 416) on #btnclosepaxoption
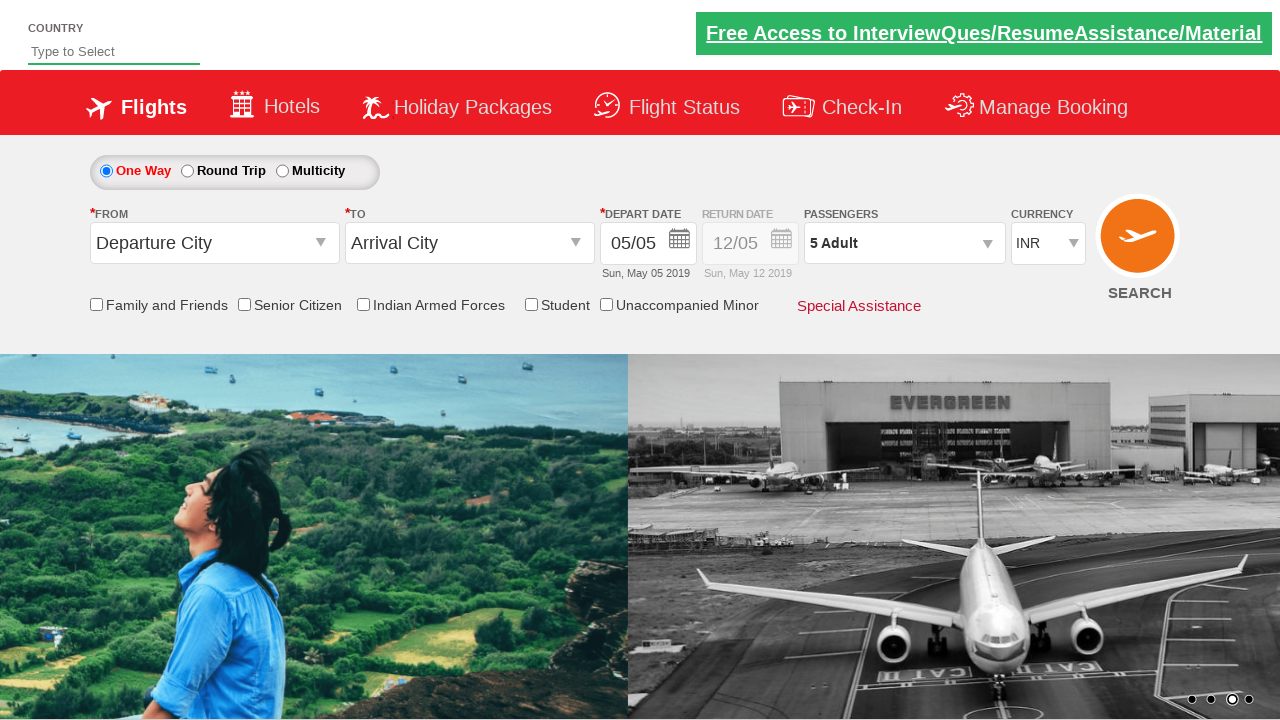

Passenger dropdown closed and updated
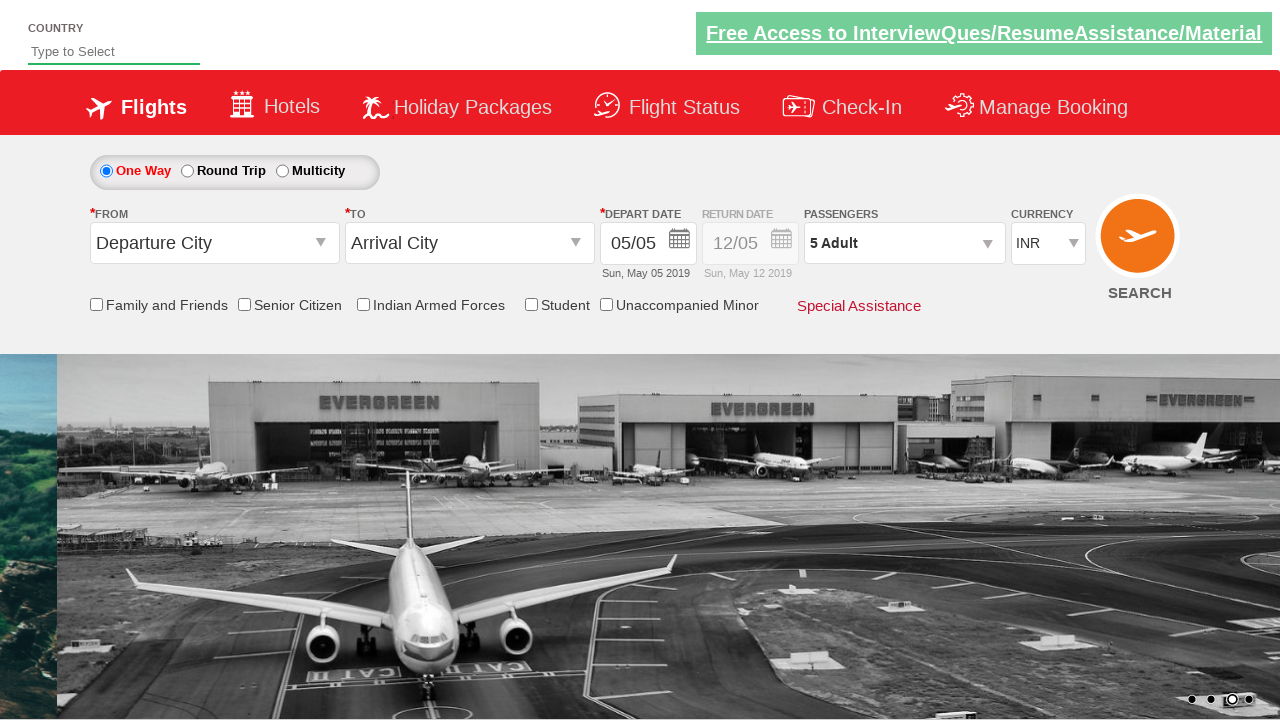

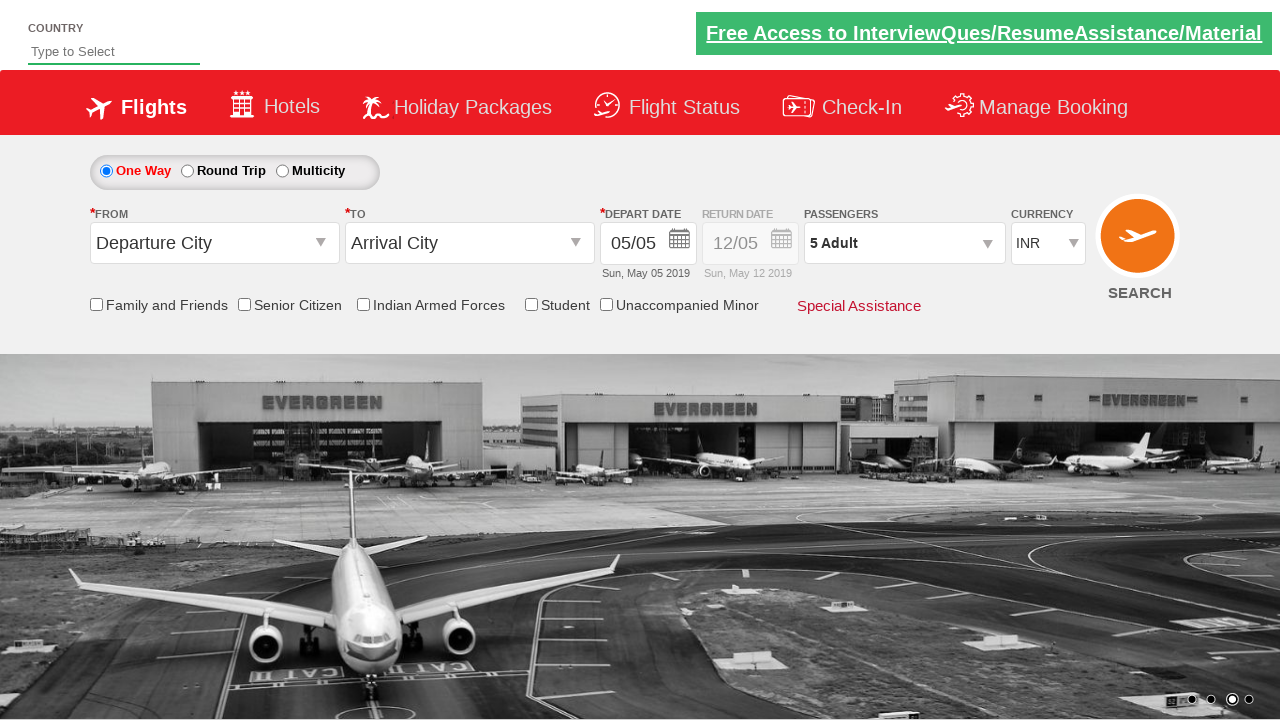